Tests adding a product to the shopping cart on an e-commerce site by clicking the "Add to cart" button and then continuing shopping.

Starting URL: https://www.automationexercise.com/products

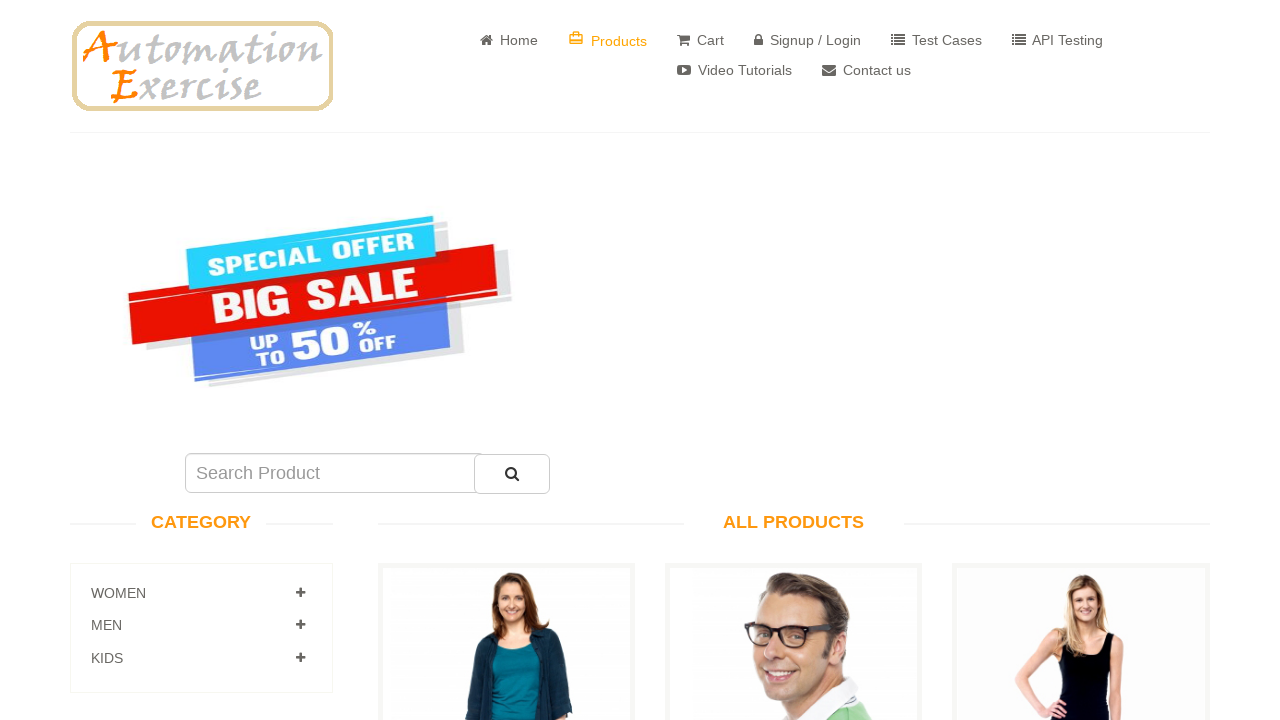

Clicked 'Add to cart' button for the first product at (506, 361) on (//a[@class='btn btn-default add-to-cart'][normalize-space()='Add to cart'])[1]
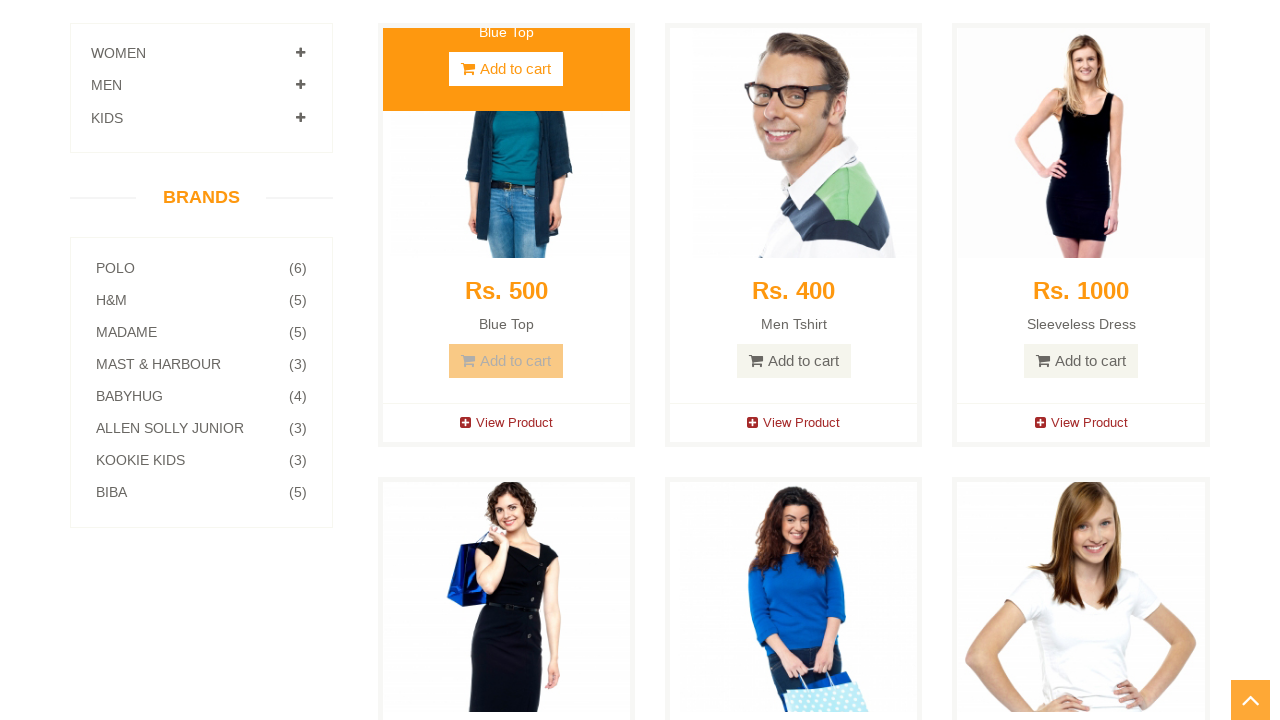

Modal appeared with 'Continue Shopping' button
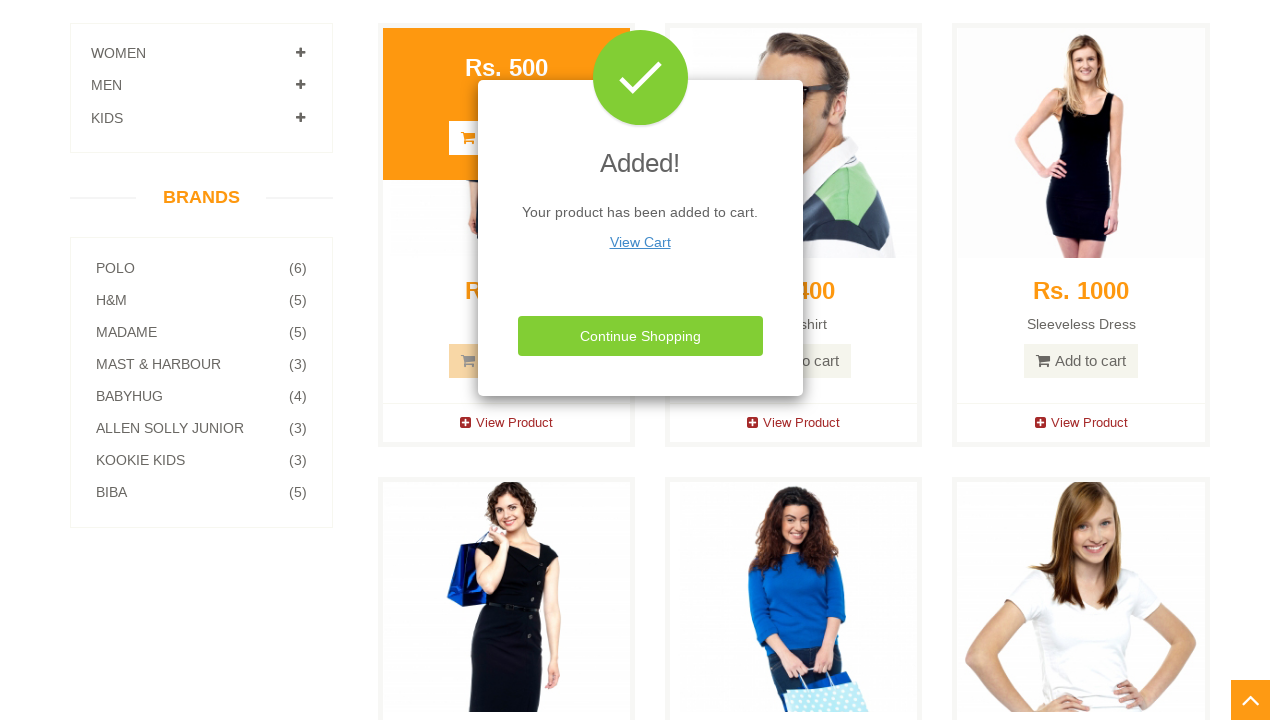

Clicked 'Continue Shopping' button to return to products page at (640, 336) on button:has-text('Continue Shopping')
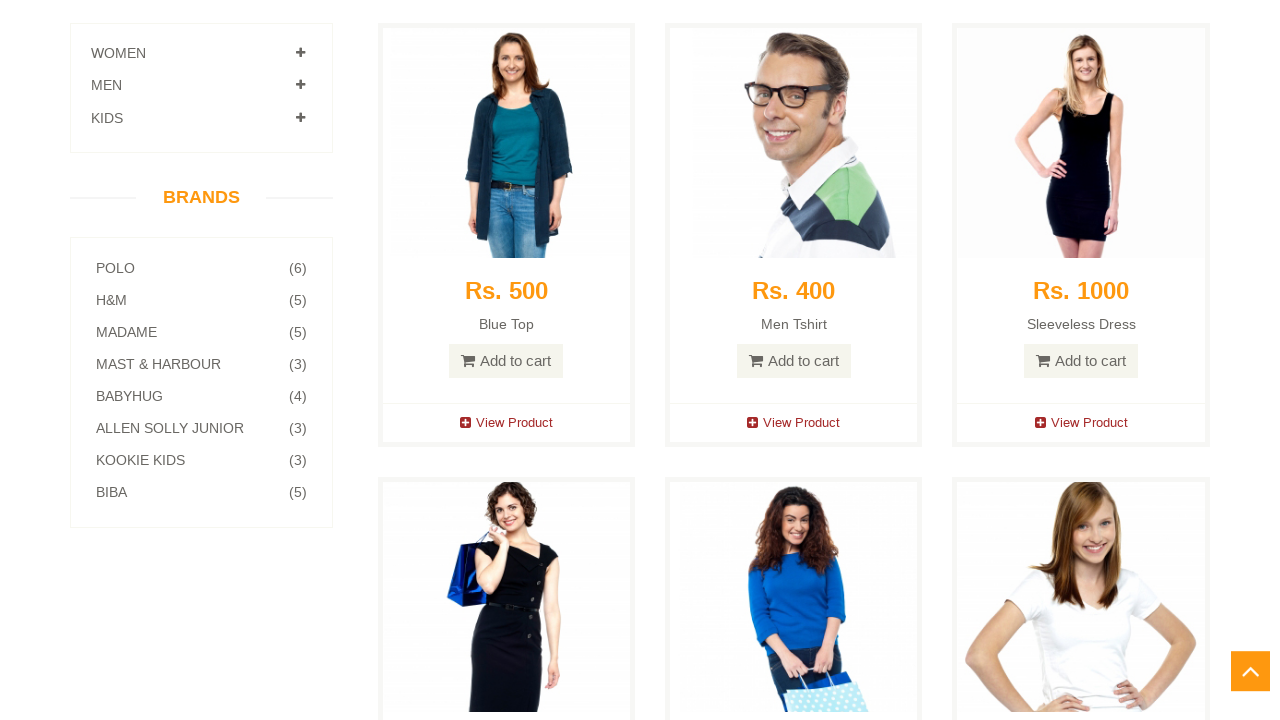

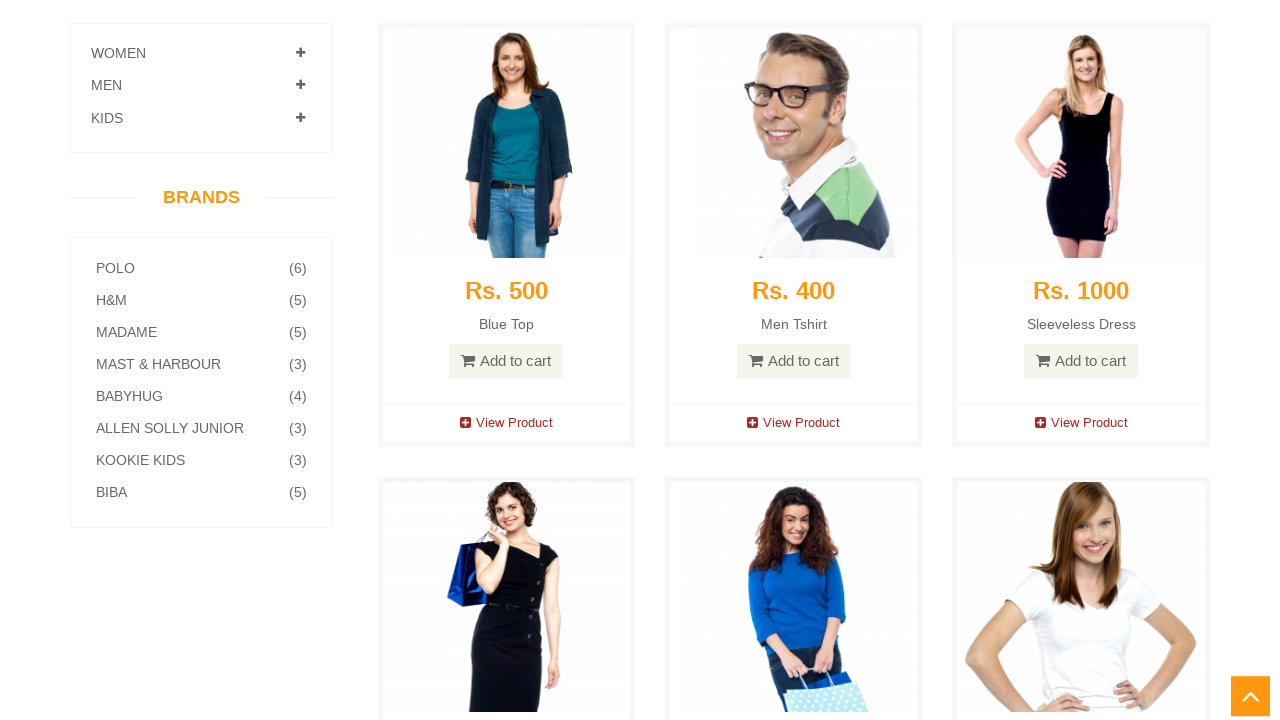